Tests filtering to show only completed todo items.

Starting URL: https://demo.playwright.dev/todomvc

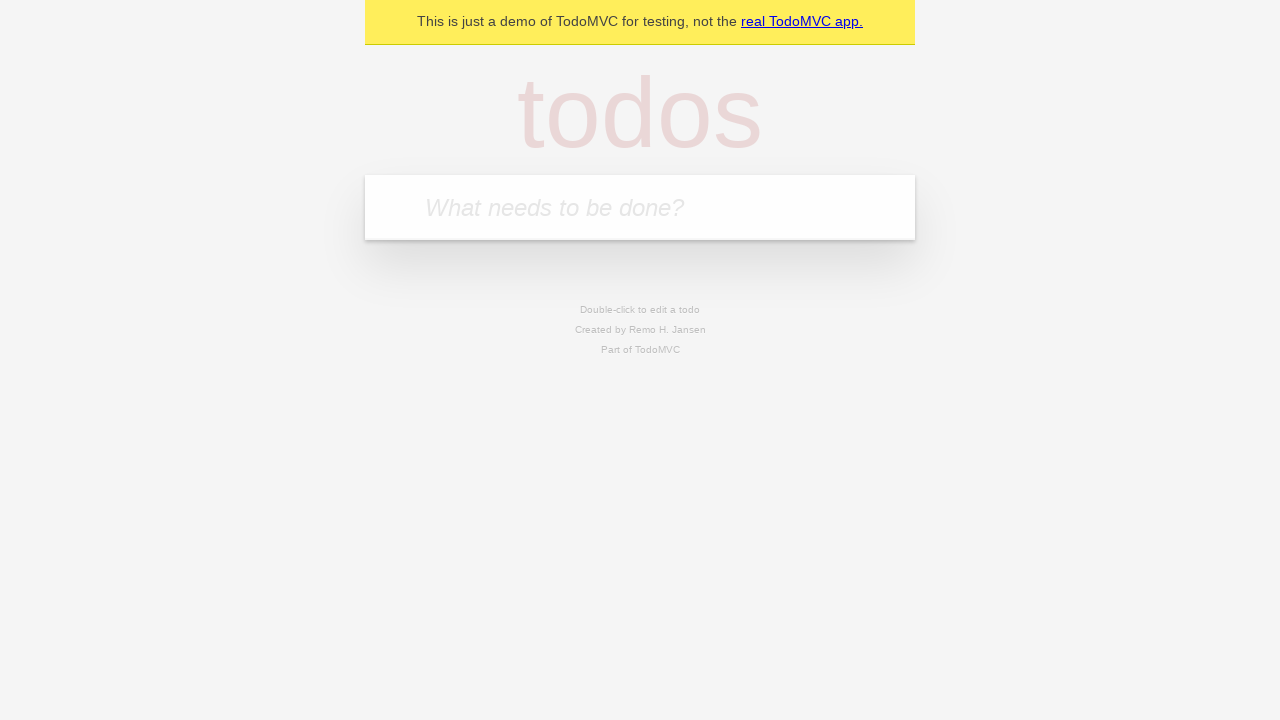

Filled todo input with 'buy some cheese' on internal:attr=[placeholder="What needs to be done?"i]
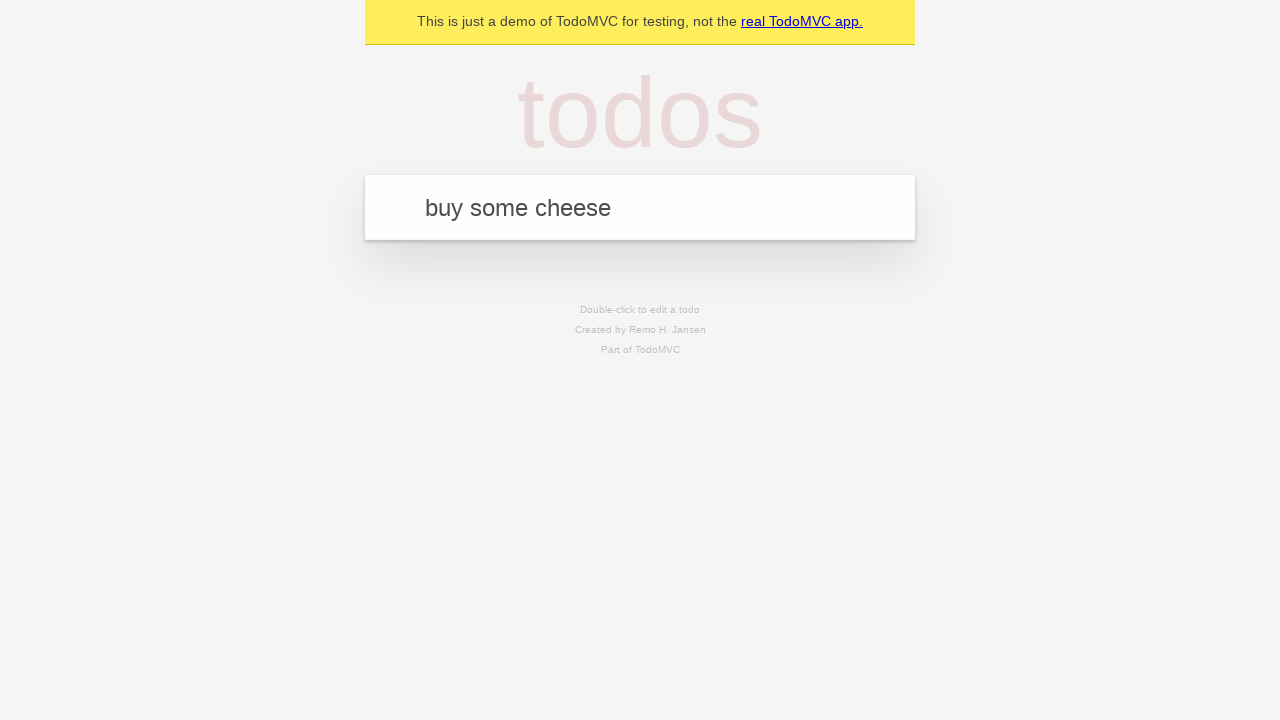

Pressed Enter to add first todo item on internal:attr=[placeholder="What needs to be done?"i]
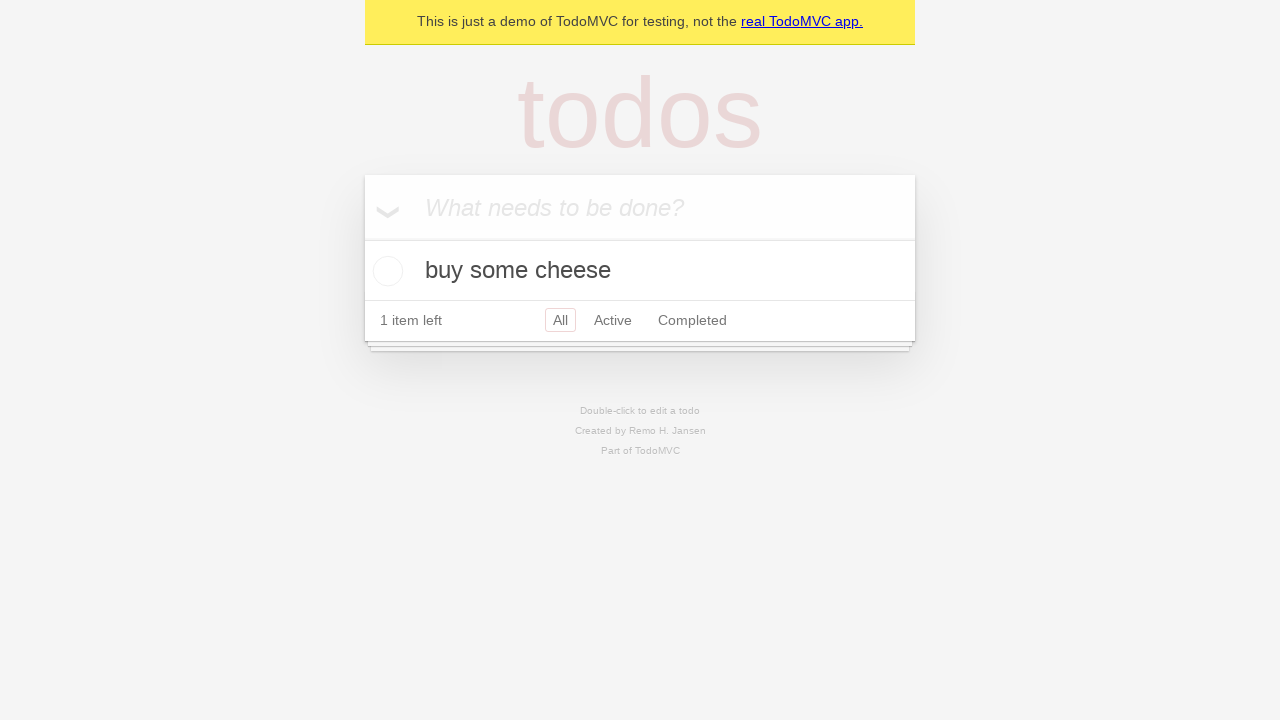

Filled todo input with 'feed the cat' on internal:attr=[placeholder="What needs to be done?"i]
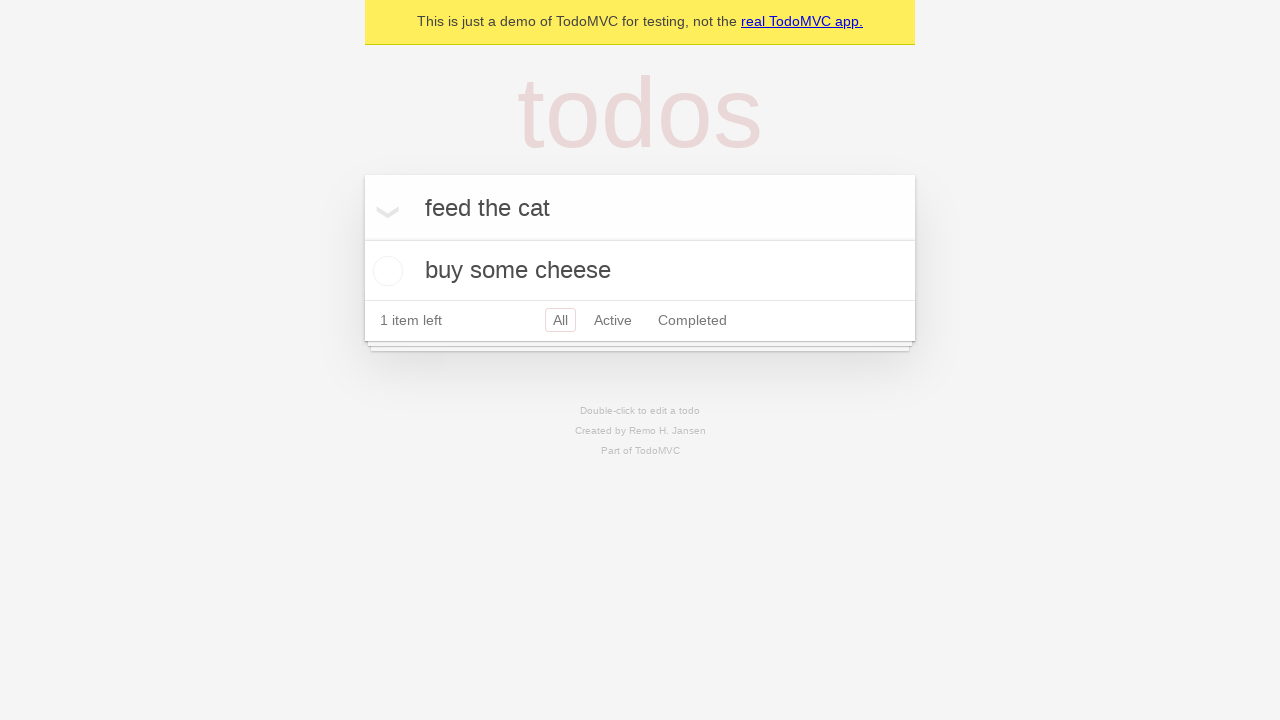

Pressed Enter to add second todo item on internal:attr=[placeholder="What needs to be done?"i]
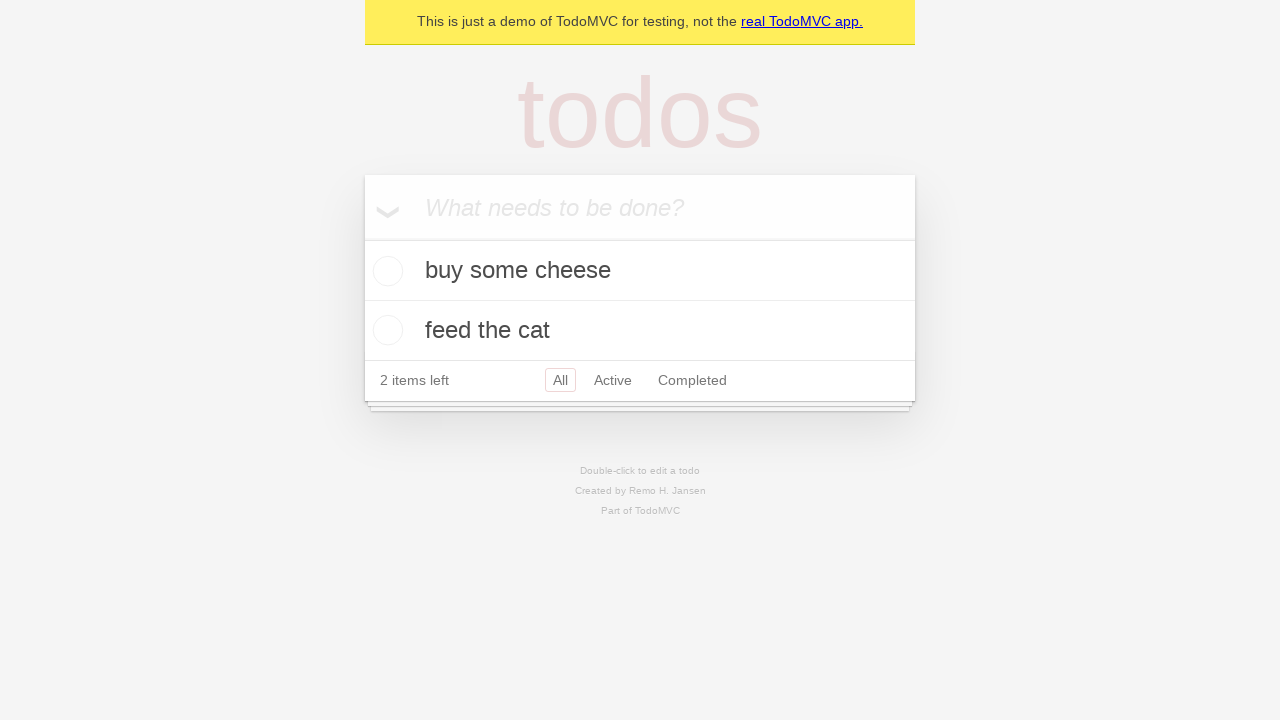

Filled todo input with 'book a doctors appointment' on internal:attr=[placeholder="What needs to be done?"i]
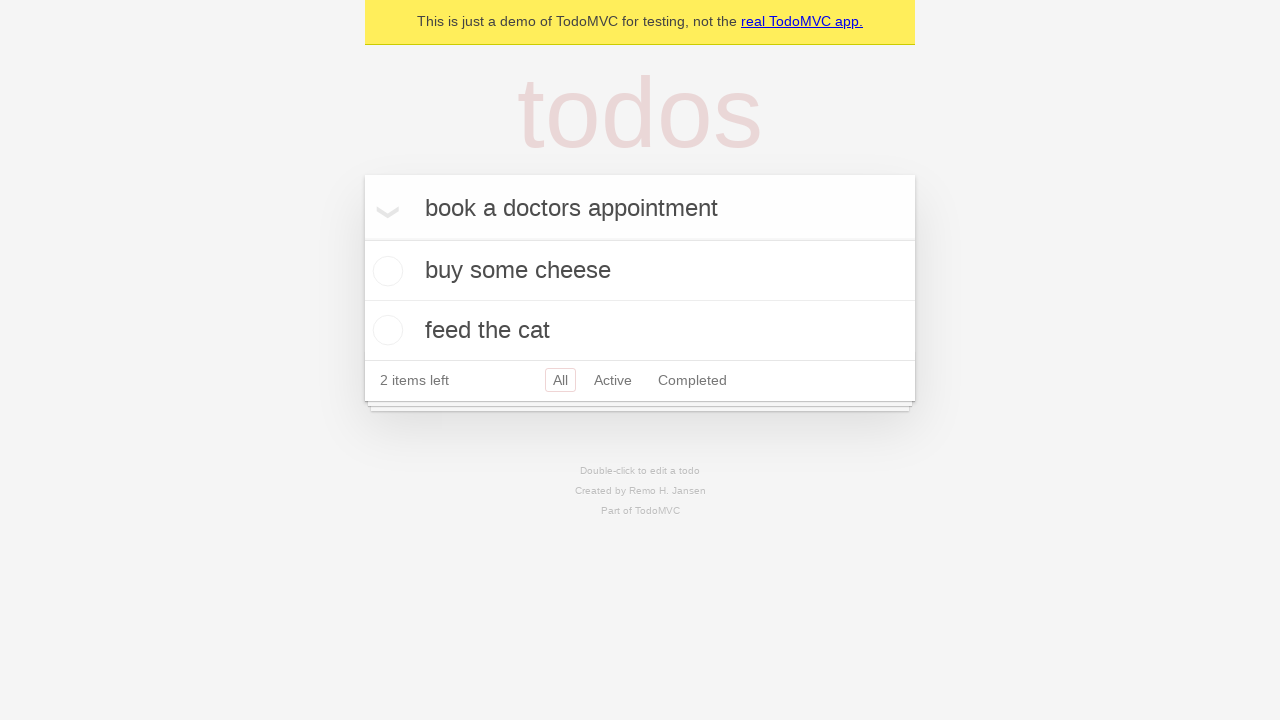

Pressed Enter to add third todo item on internal:attr=[placeholder="What needs to be done?"i]
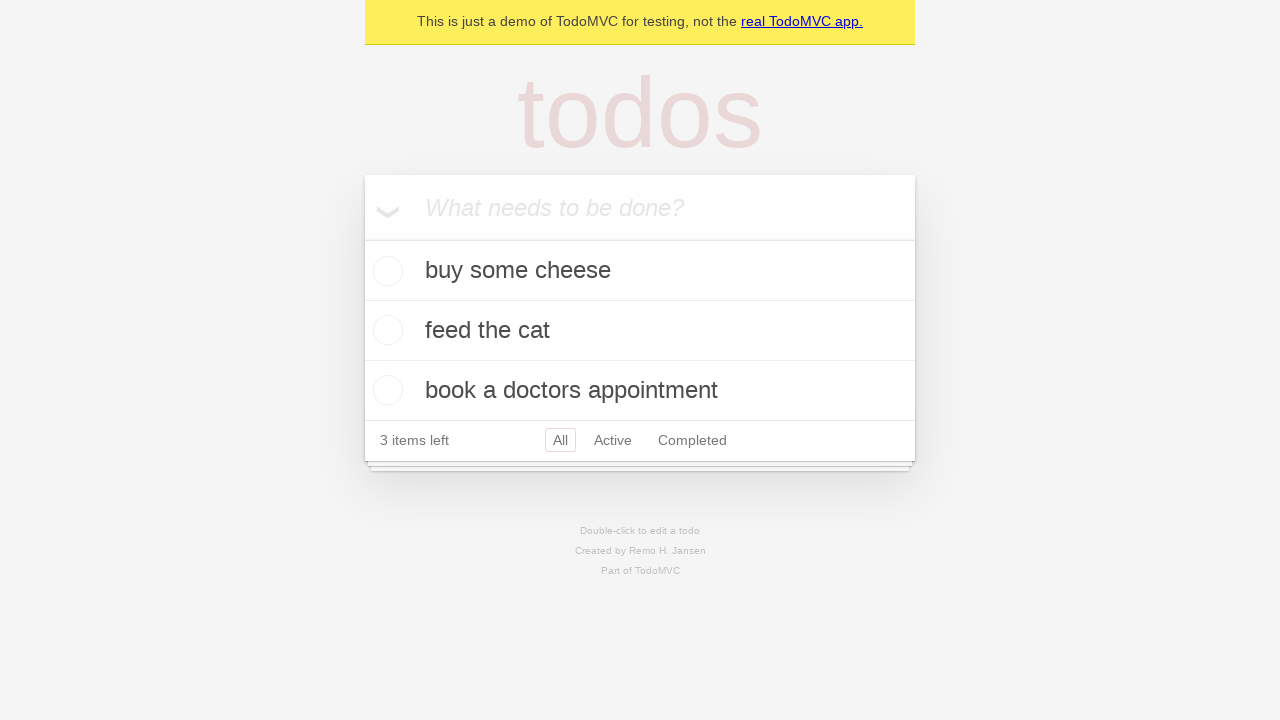

Checked the checkbox for second todo item (feed the cat) at (385, 330) on internal:testid=[data-testid="todo-item"s] >> nth=1 >> internal:role=checkbox
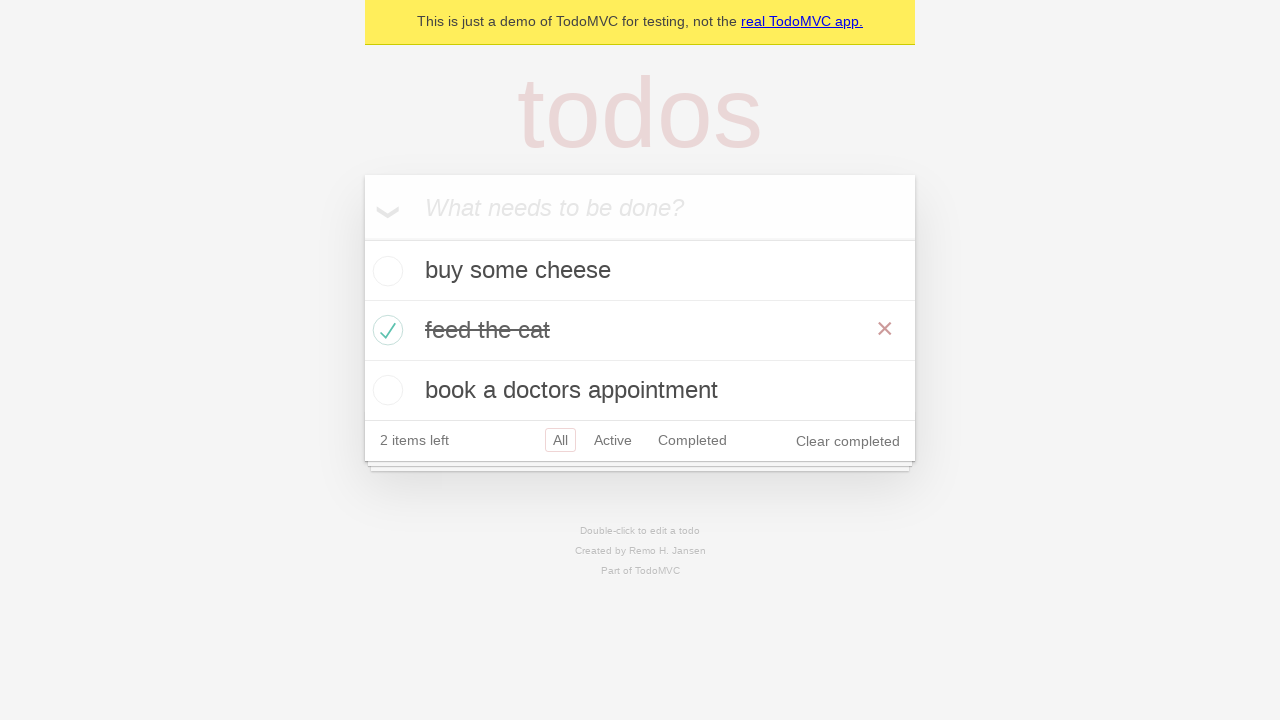

Clicked Completed filter to display only completed items at (692, 440) on internal:role=link[name="Completed"i]
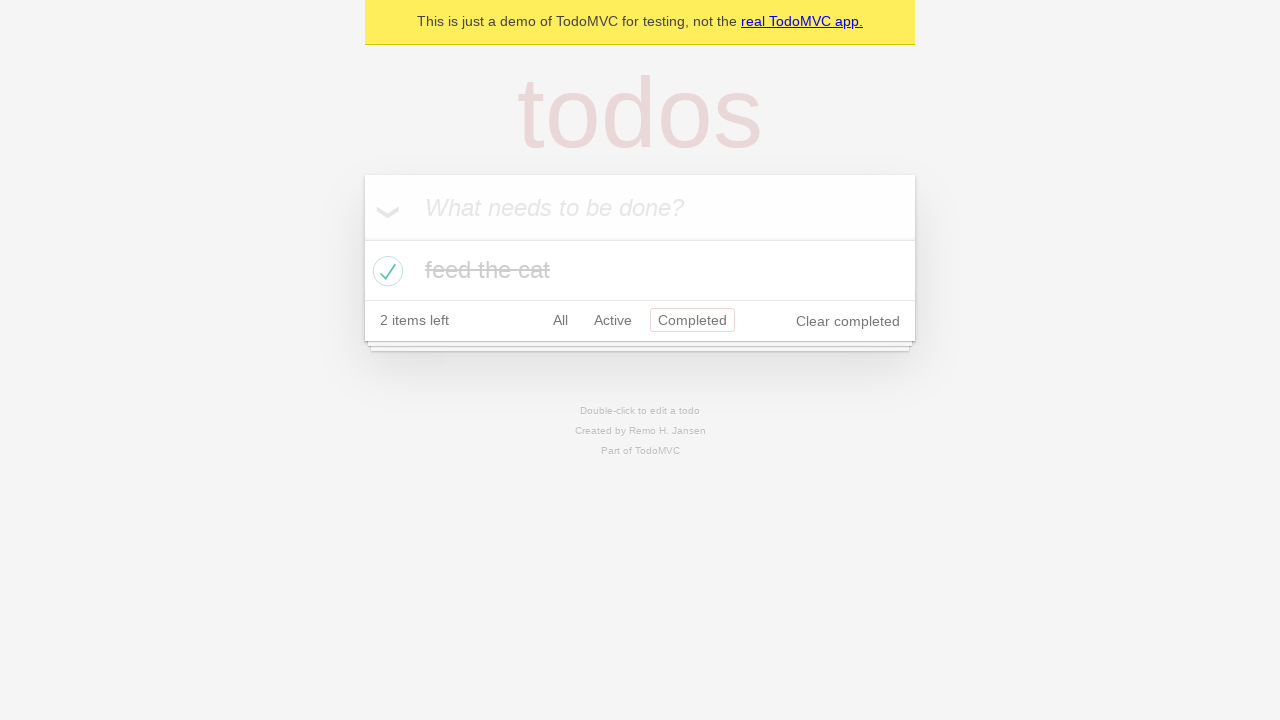

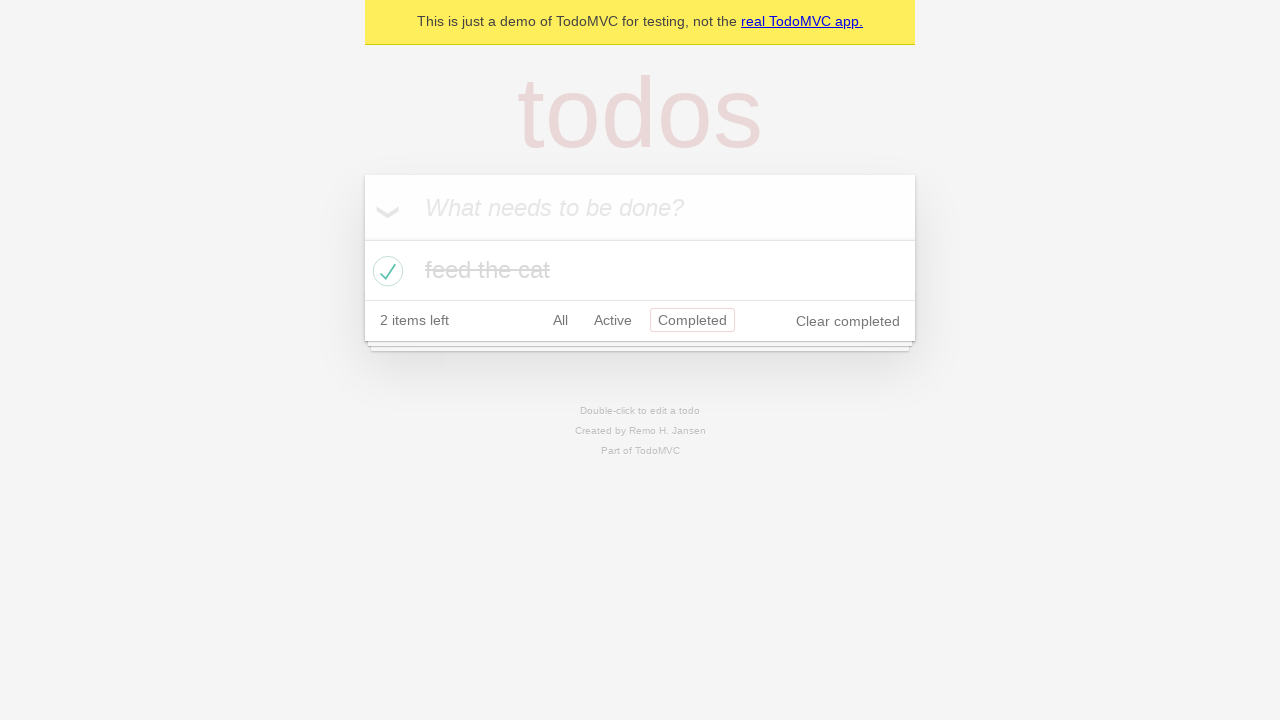